Tests the forget password functionality by clicking the reset password link on the login page and verifying the password reset heading is displayed.

Starting URL: https://beta.docuport.app

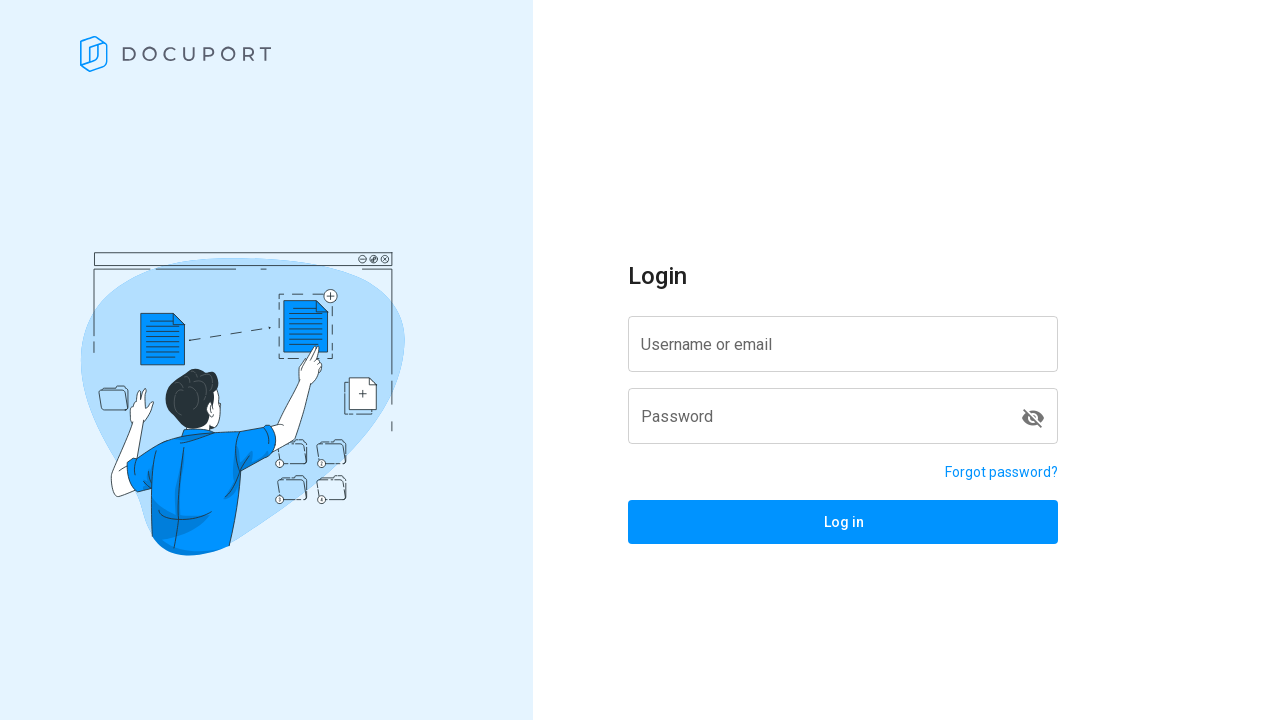

Clicked the forget password/reset password link at (1002, 472) on a[href='/reset-password']
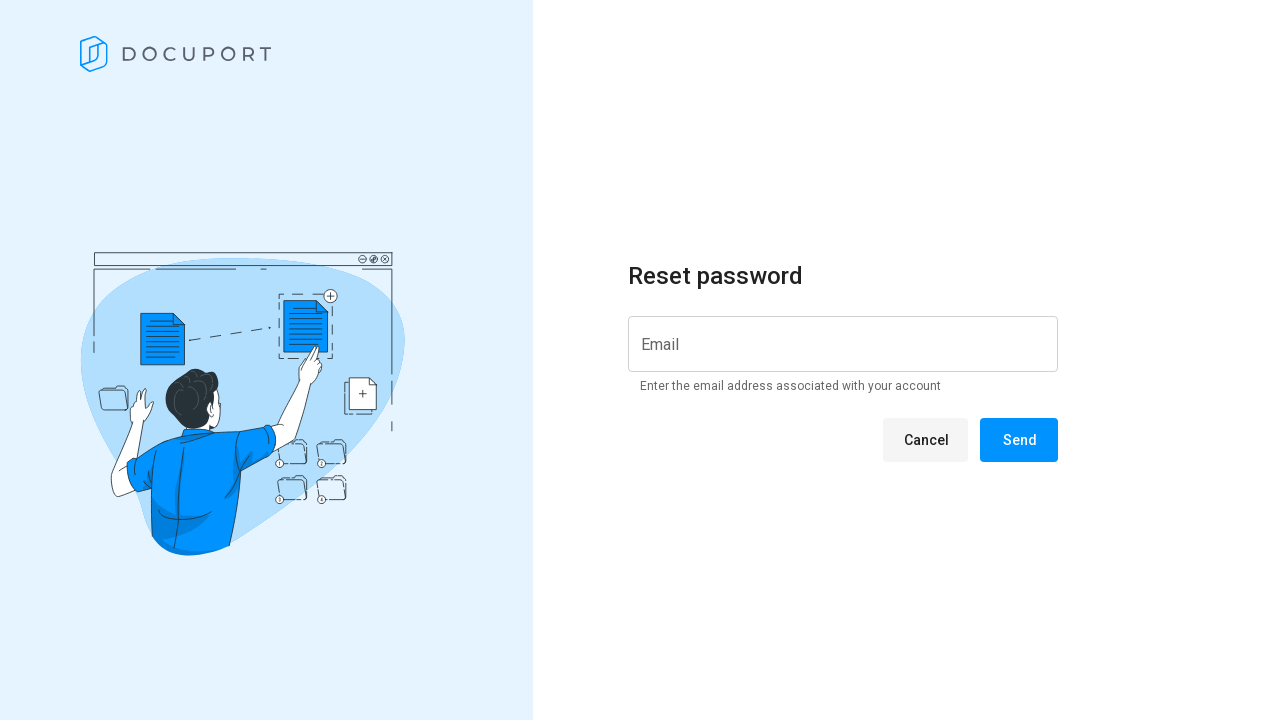

Password reset heading loaded and is visible
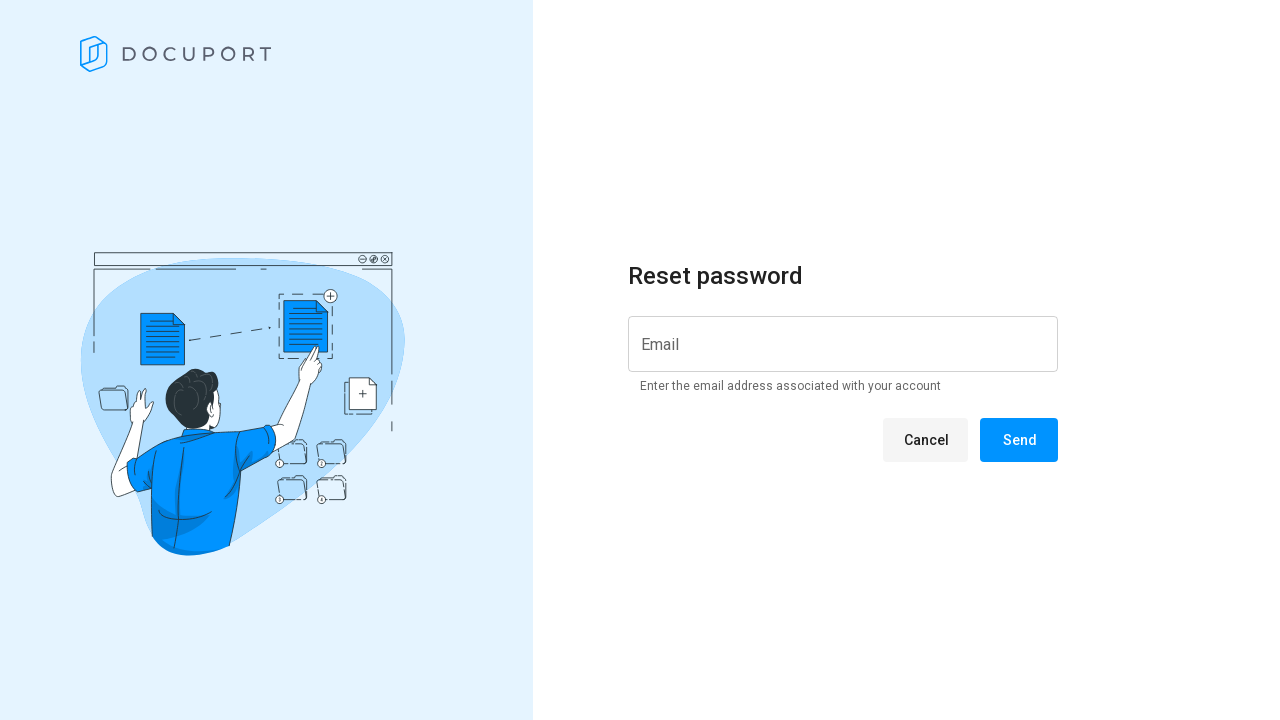

Verified password reset heading text:  Reset password 
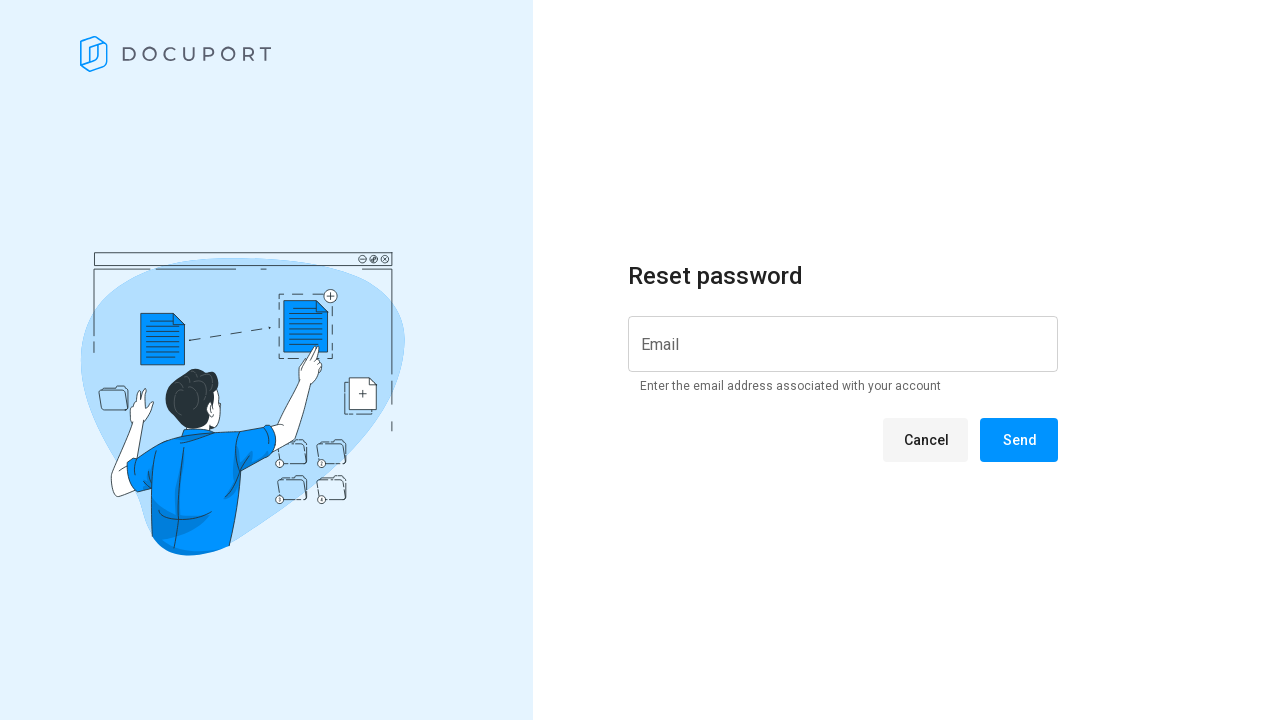

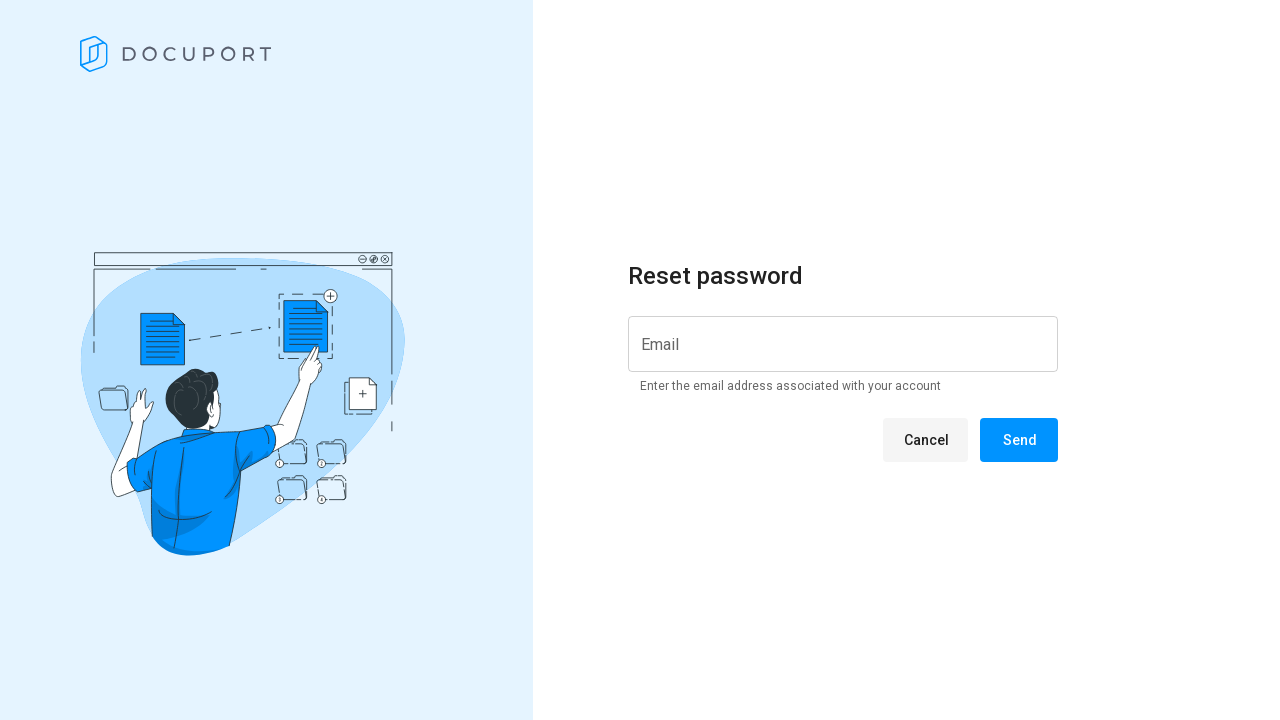